Tests GitHub advanced search by selecting Python language, setting star count filter, specifying filename, and submitting the search

Starting URL: https://github.com/search/advanced

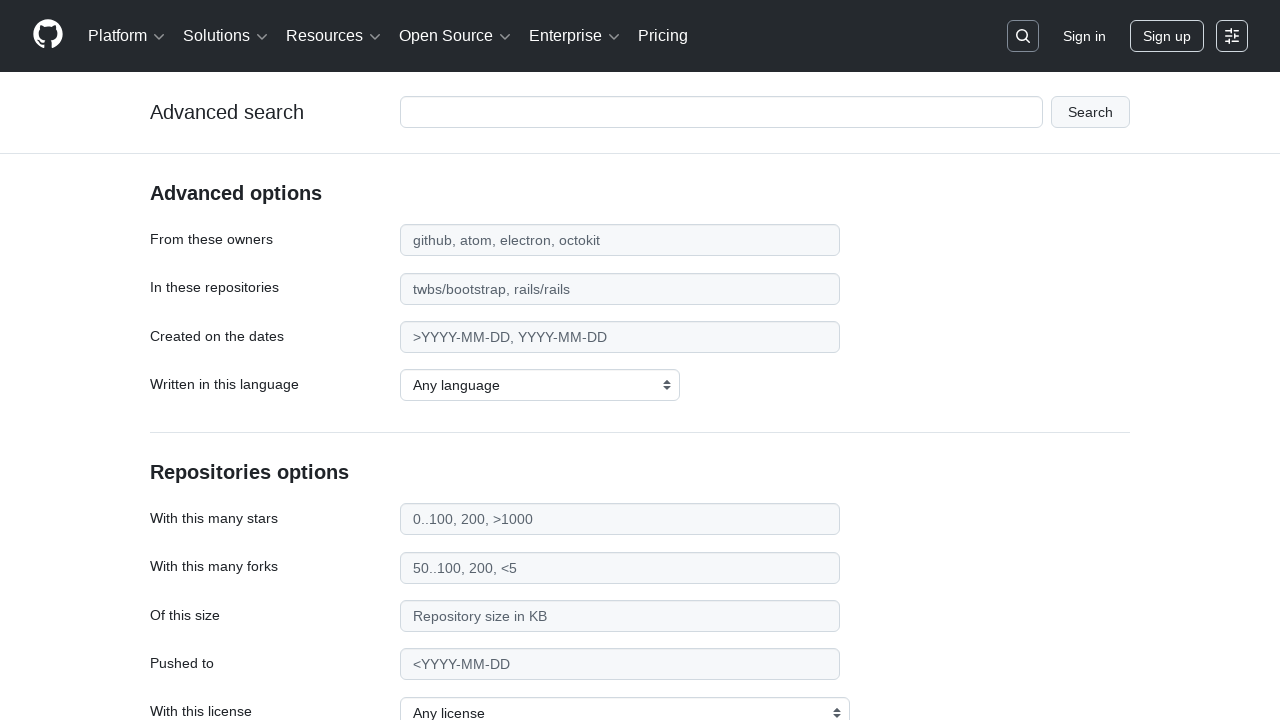

Clicked on language dropdown at (540, 385) on #search_language
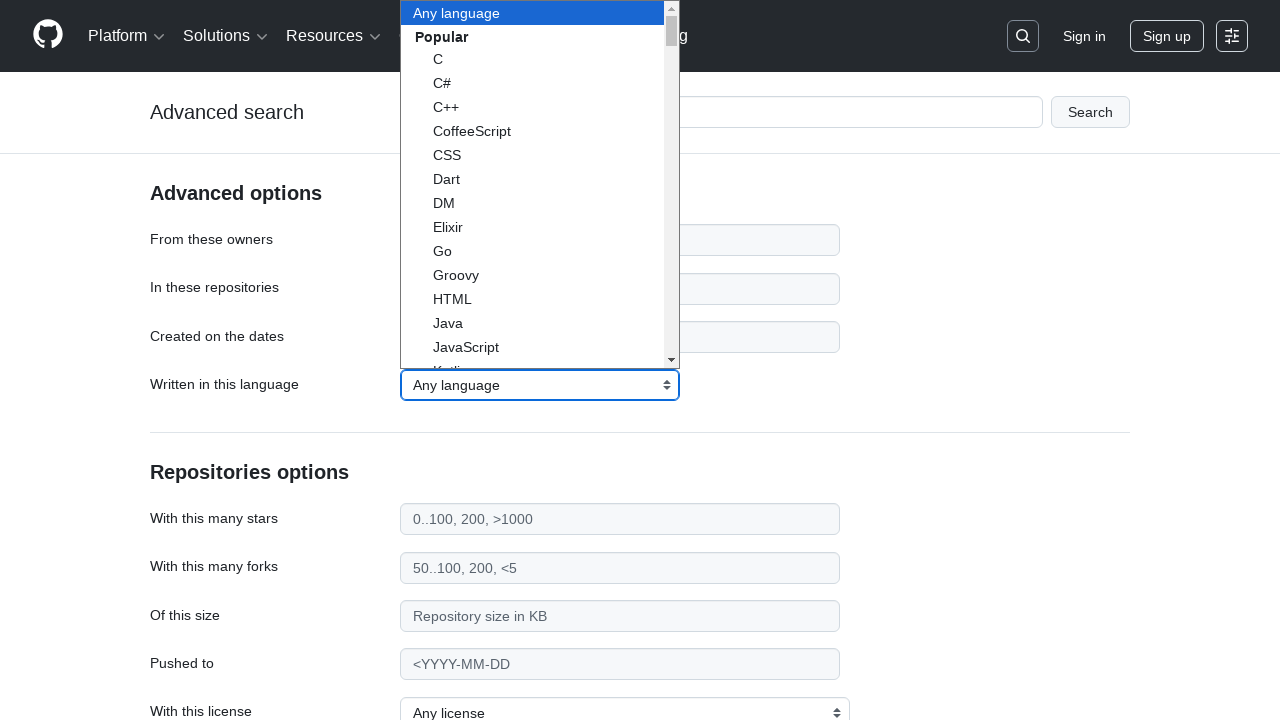

Selected Python from language dropdown on select
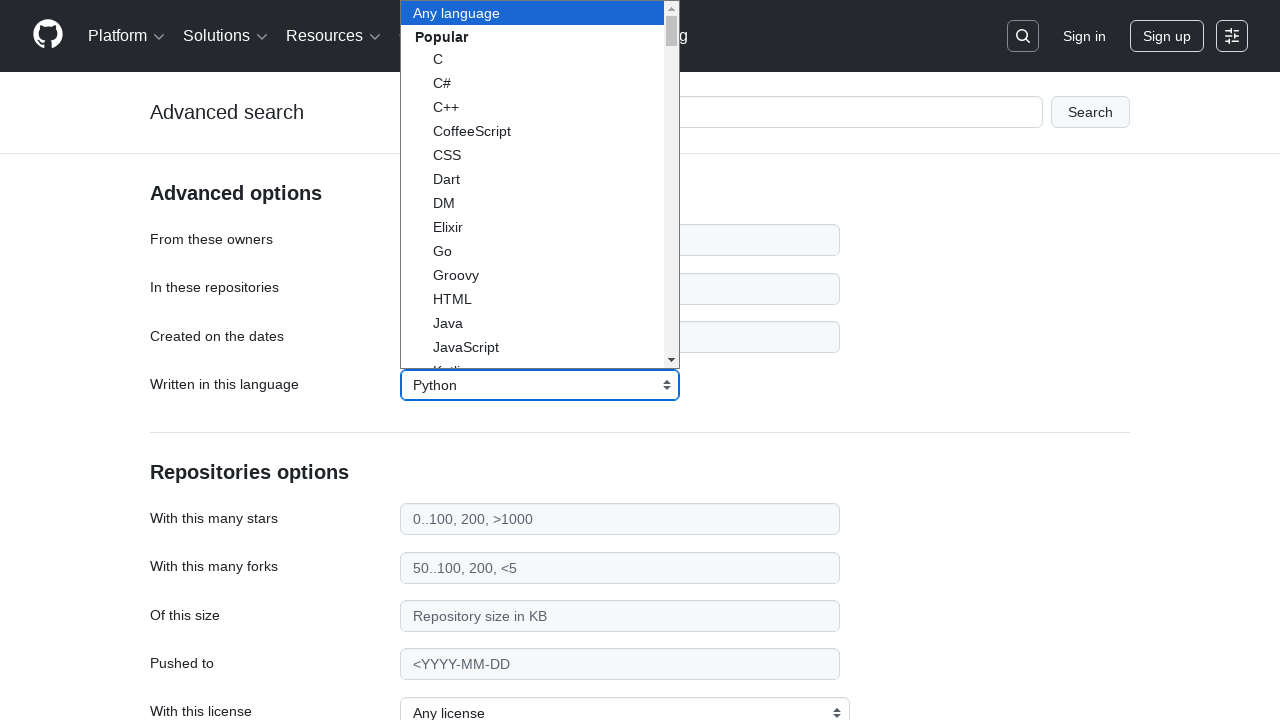

Filled stars filter with '>20000' on #search_stars
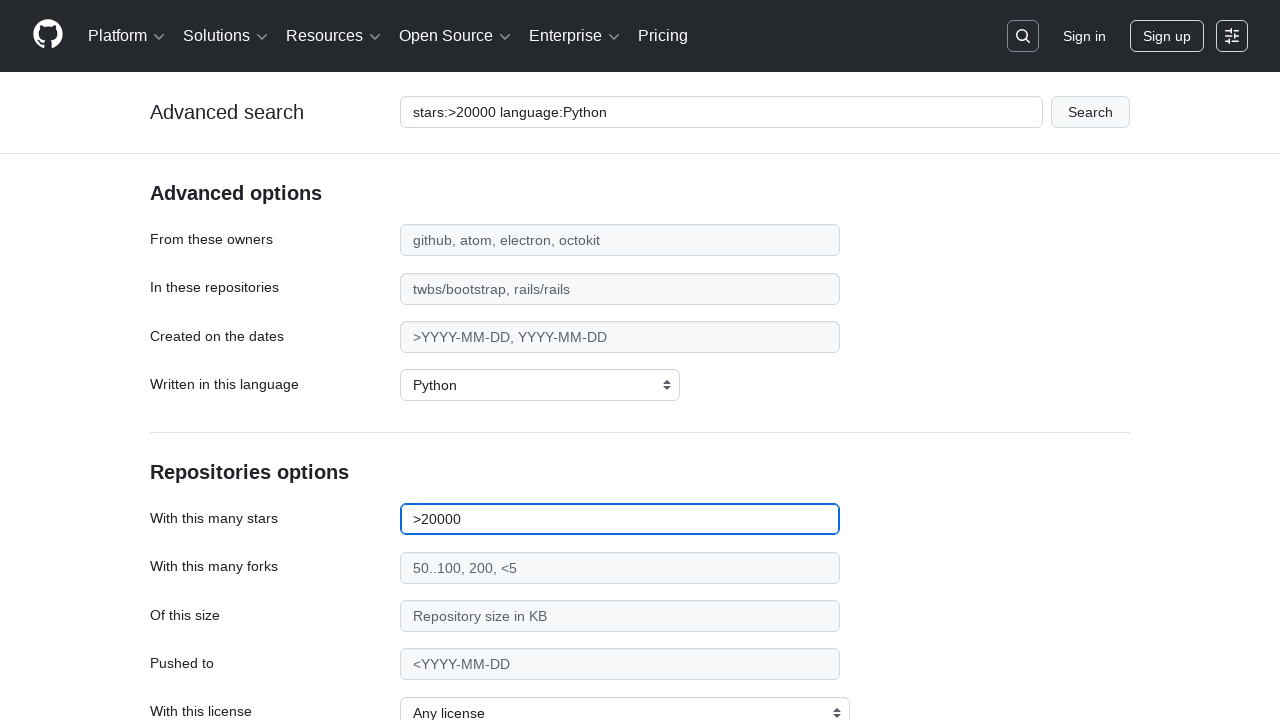

Filled filename filter with 'environment.yml' on #search_filename
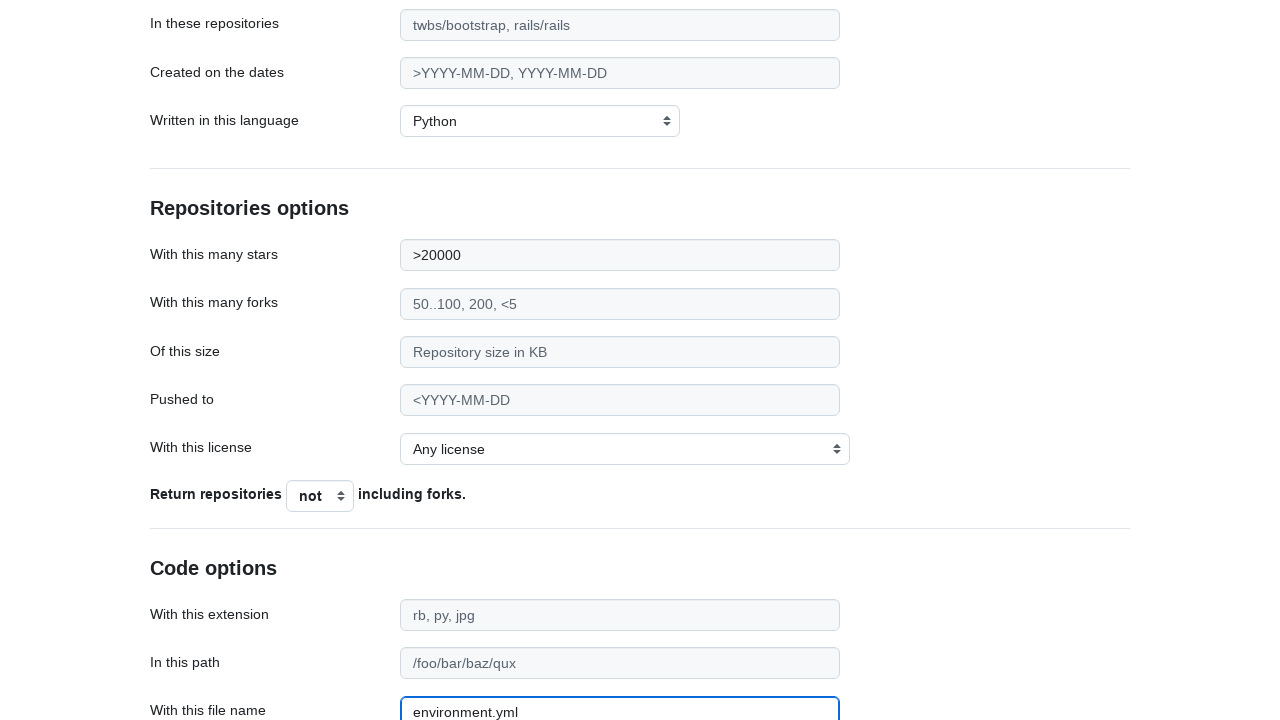

Clicked search button to submit GitHub advanced search at (190, 575) on .form-group.flattened .btn.flex-auto
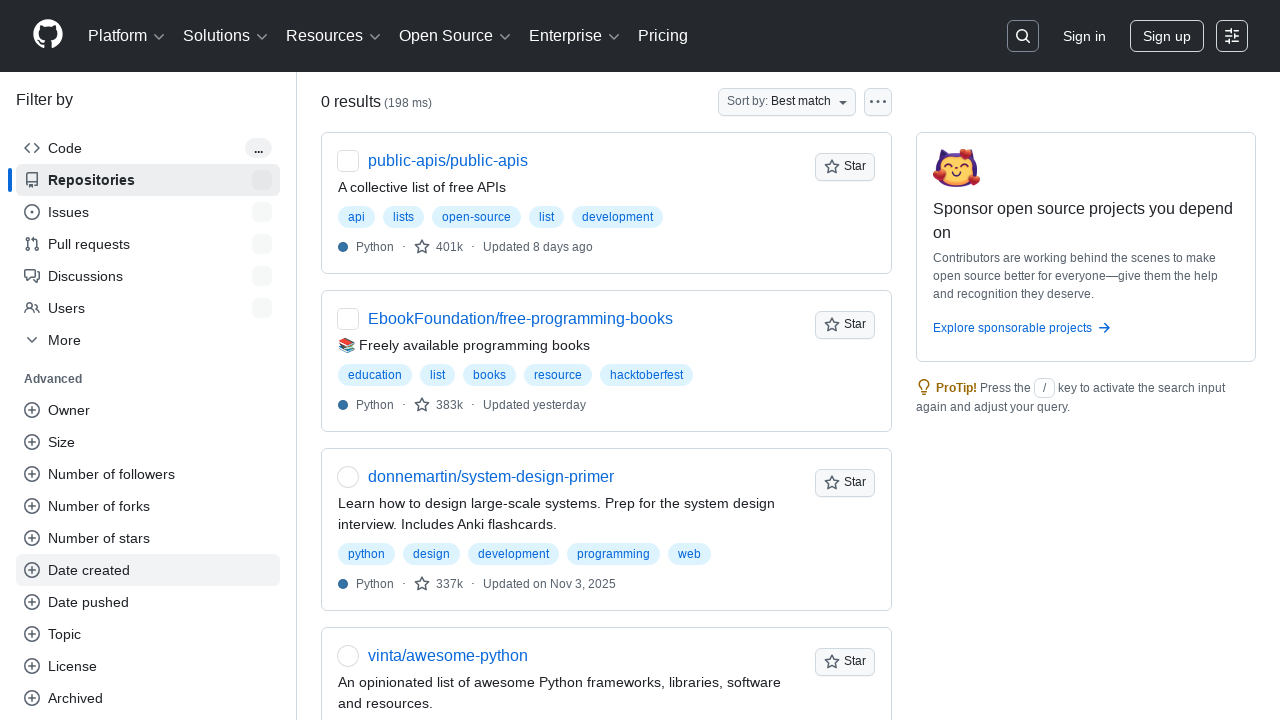

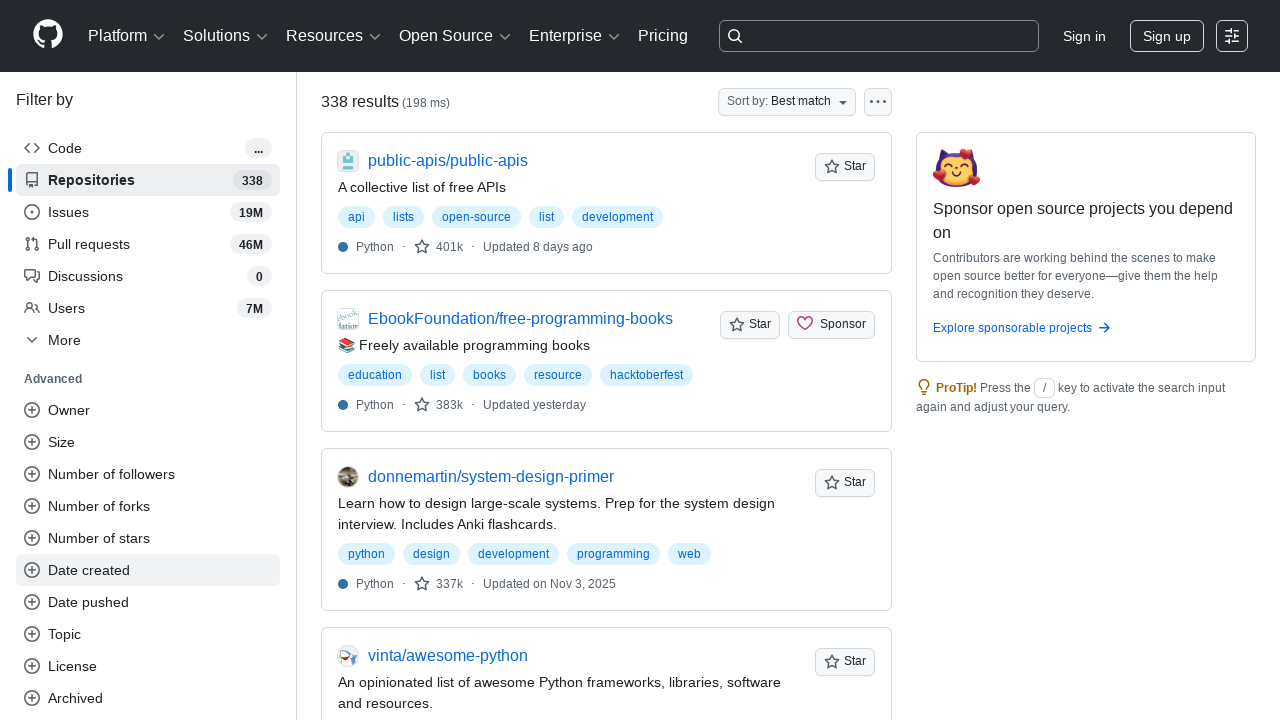